Tests text box form by filling all fields and verifying the output matches the input values

Starting URL: https://demoqa.com/text-box

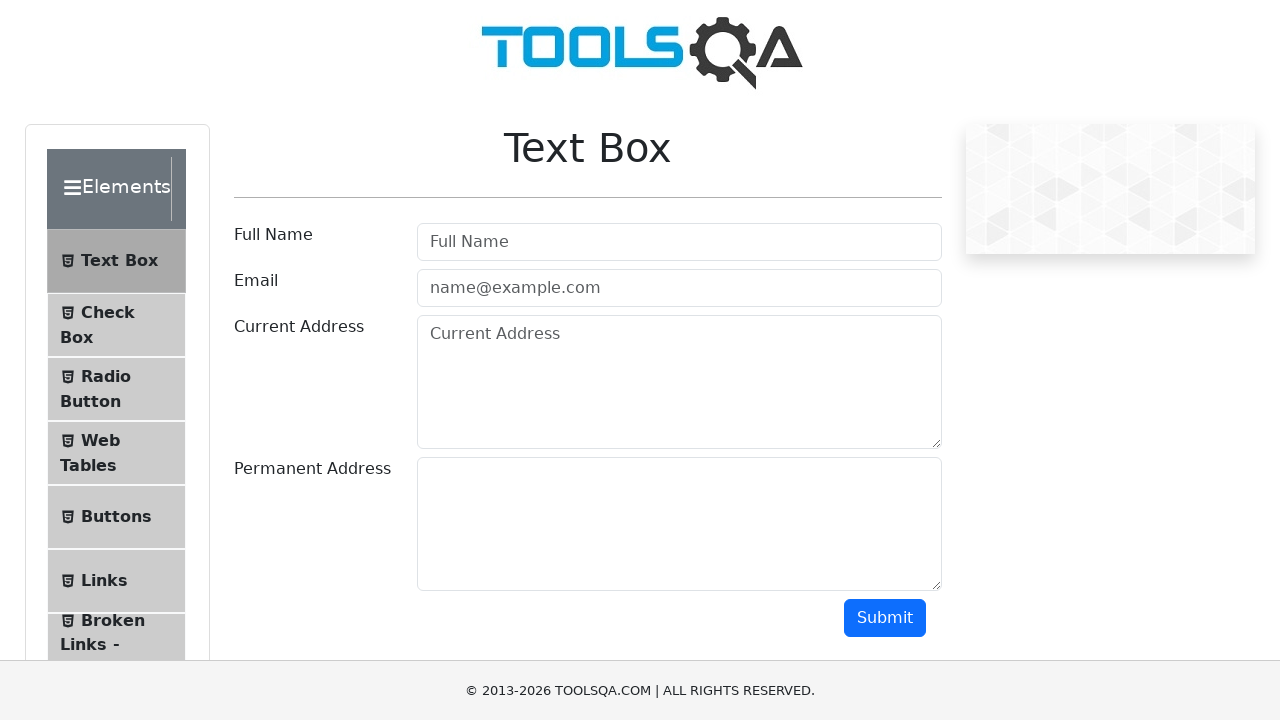

Filled Full Name field with 'Marko Polo' on //input[@placeholder='Full Name']
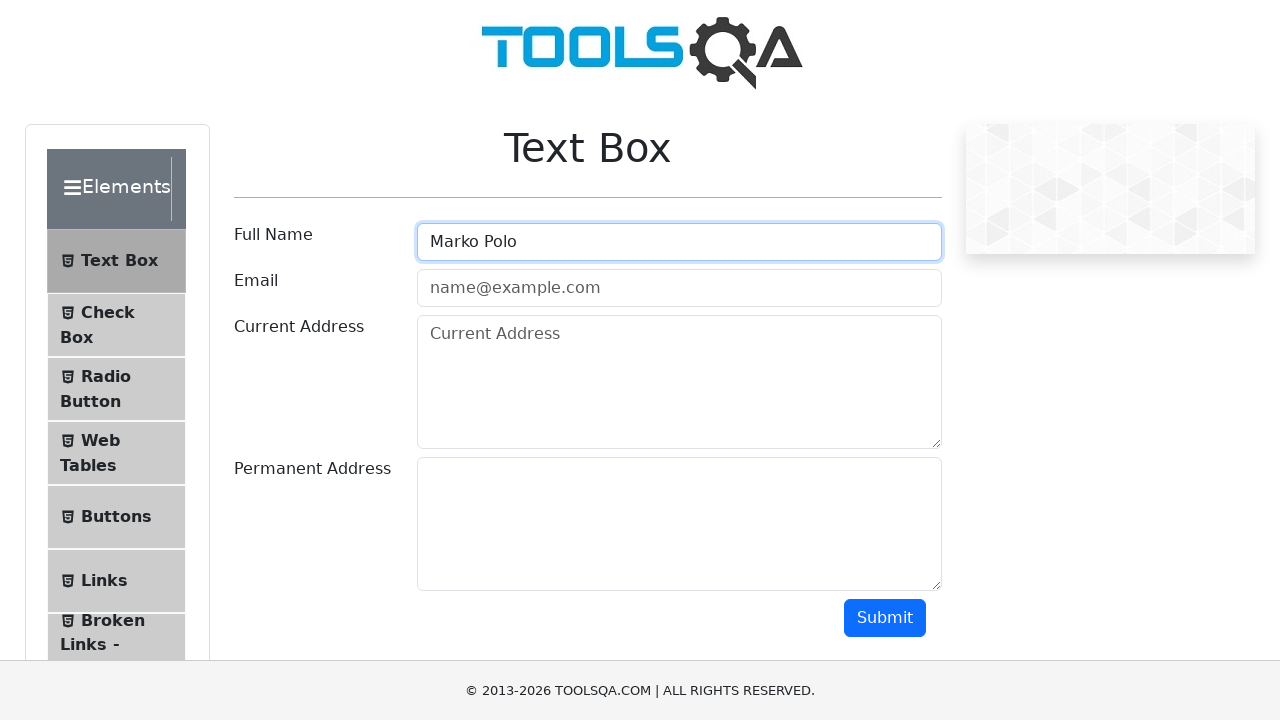

Filled Email field with 'test@test.com' on //input[@placeholder='name@example.com']
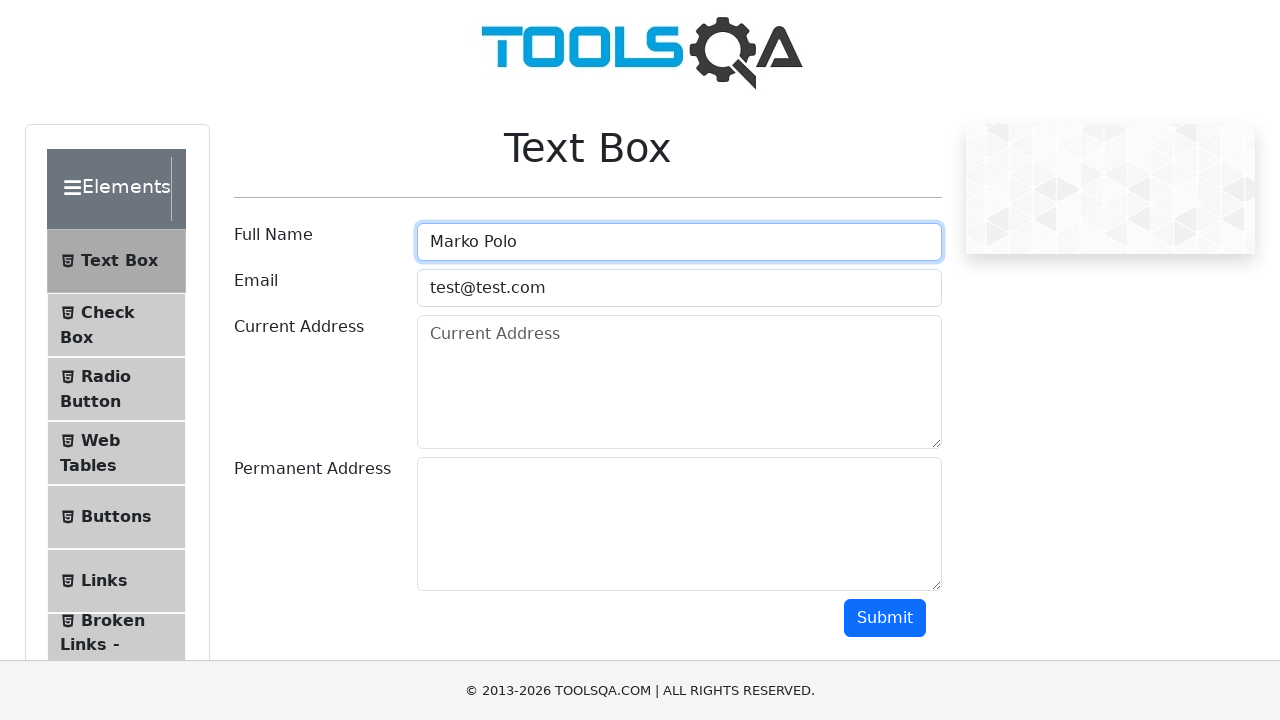

Filled Current Address field with 'street' on //textarea[@placeholder='Current Address']
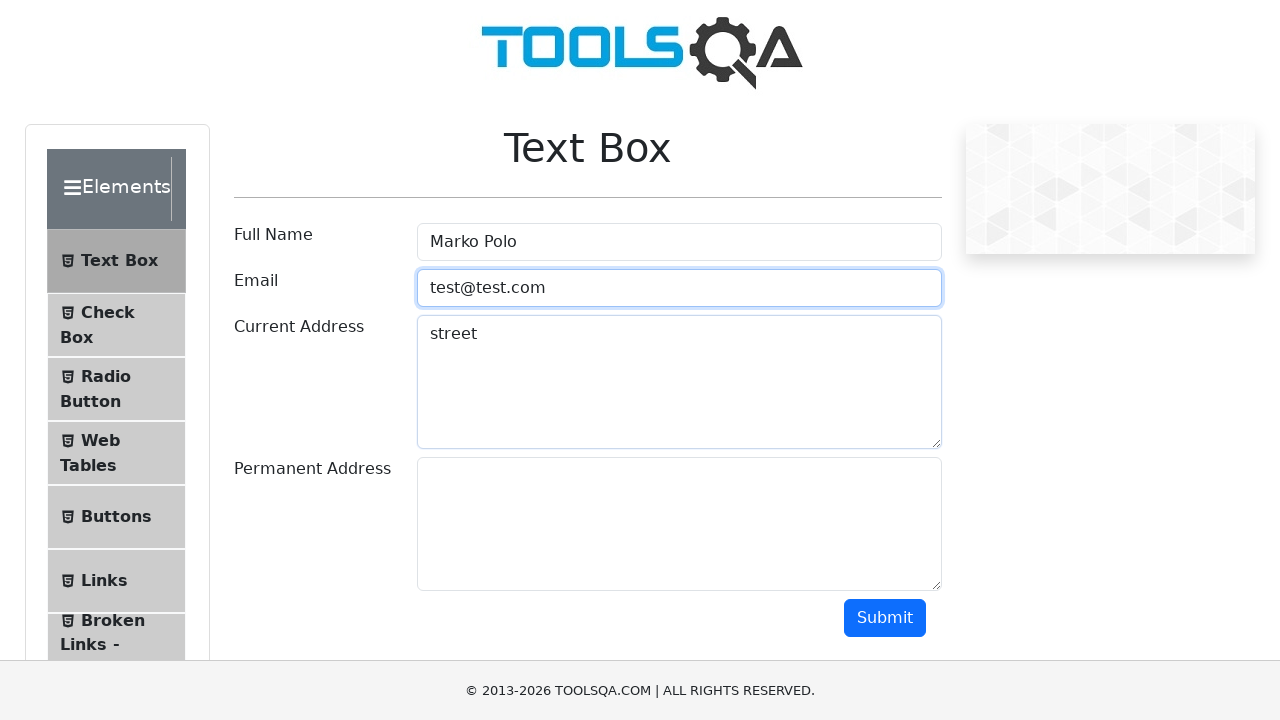

Filled Permanent Address field with 'ulica' on //textarea[@id='permanentAddress']
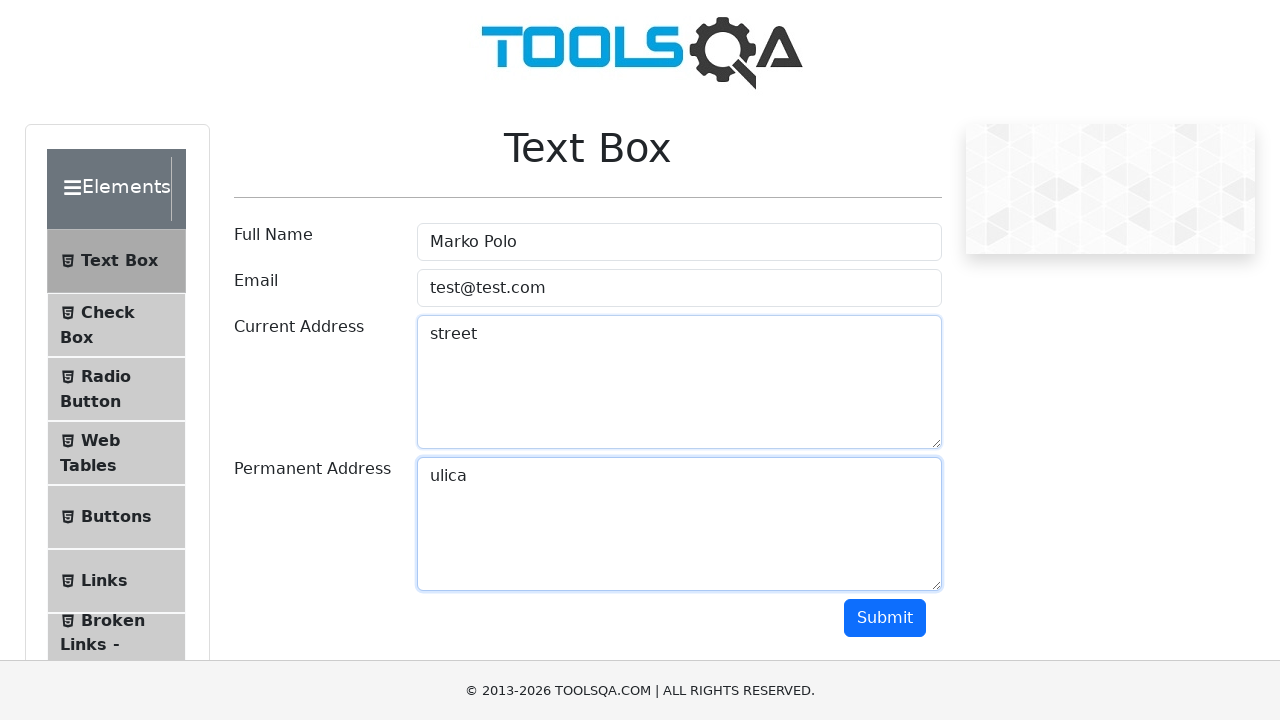

Clicked submit button at (885, 618) on xpath=//button[@id='submit']
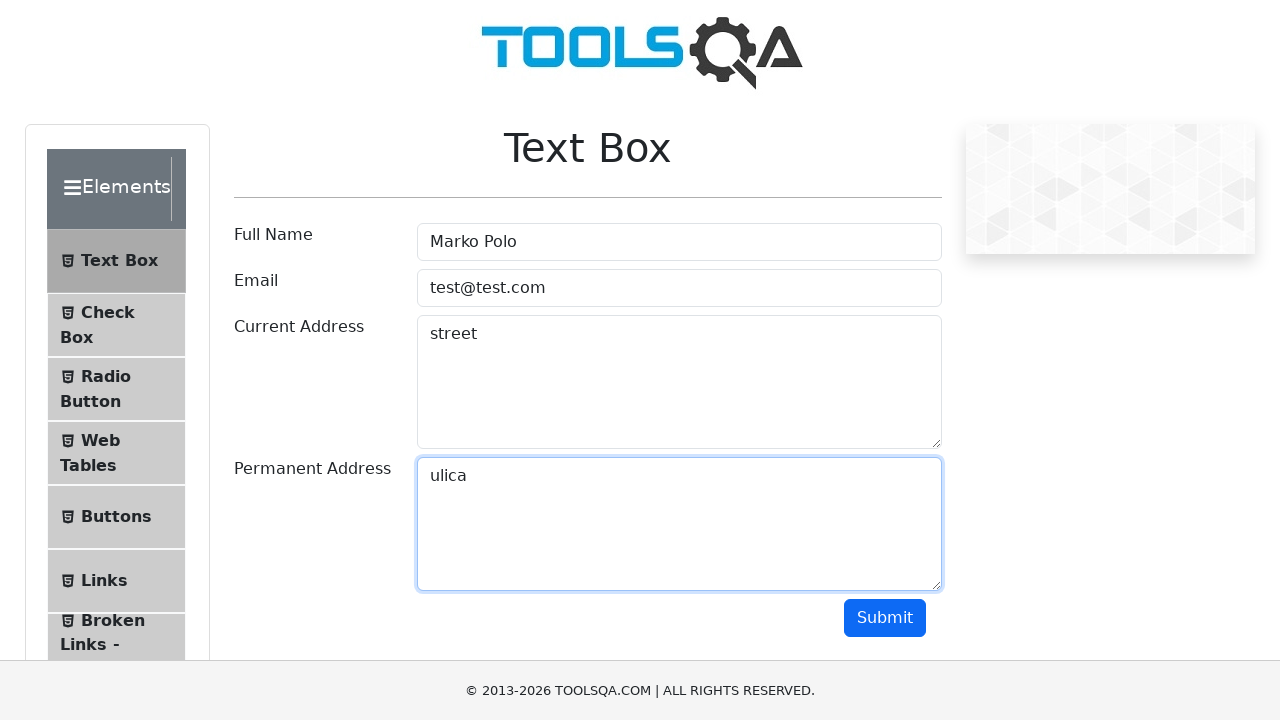

Output section loaded, name field is visible
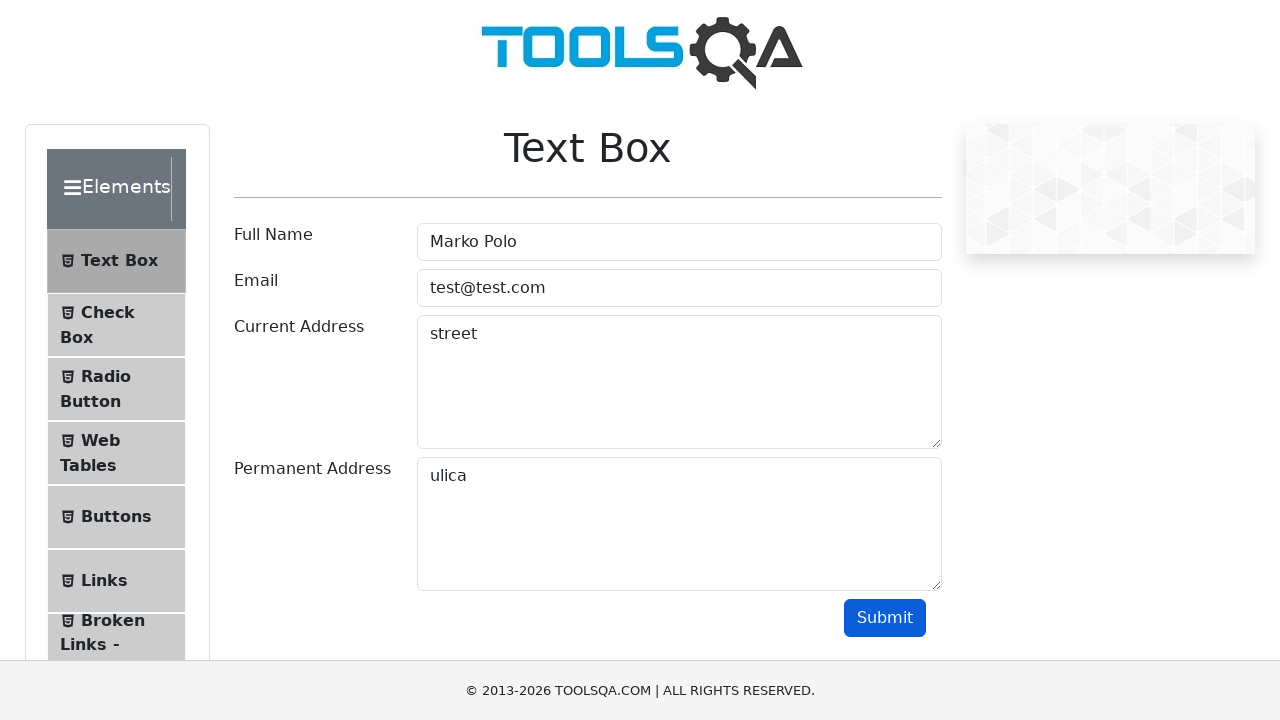

Verified Full Name output contains 'Marko Polo'
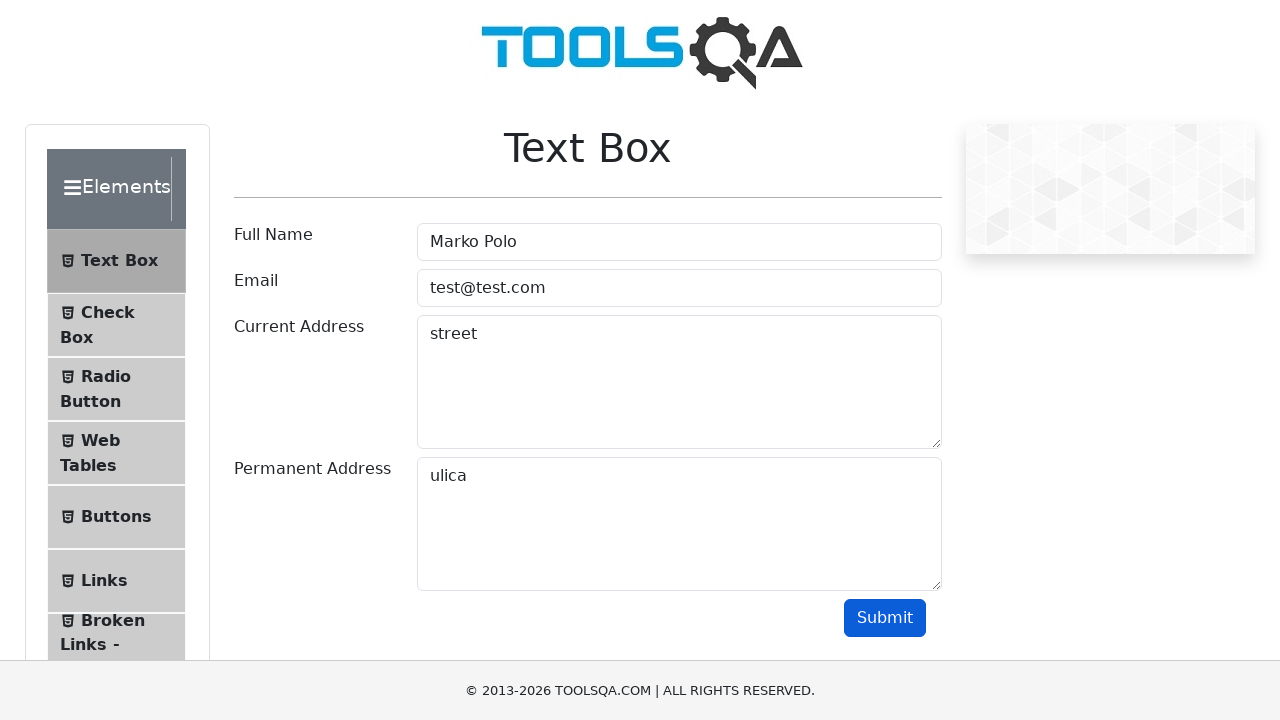

Verified Email output contains 'test@test.com'
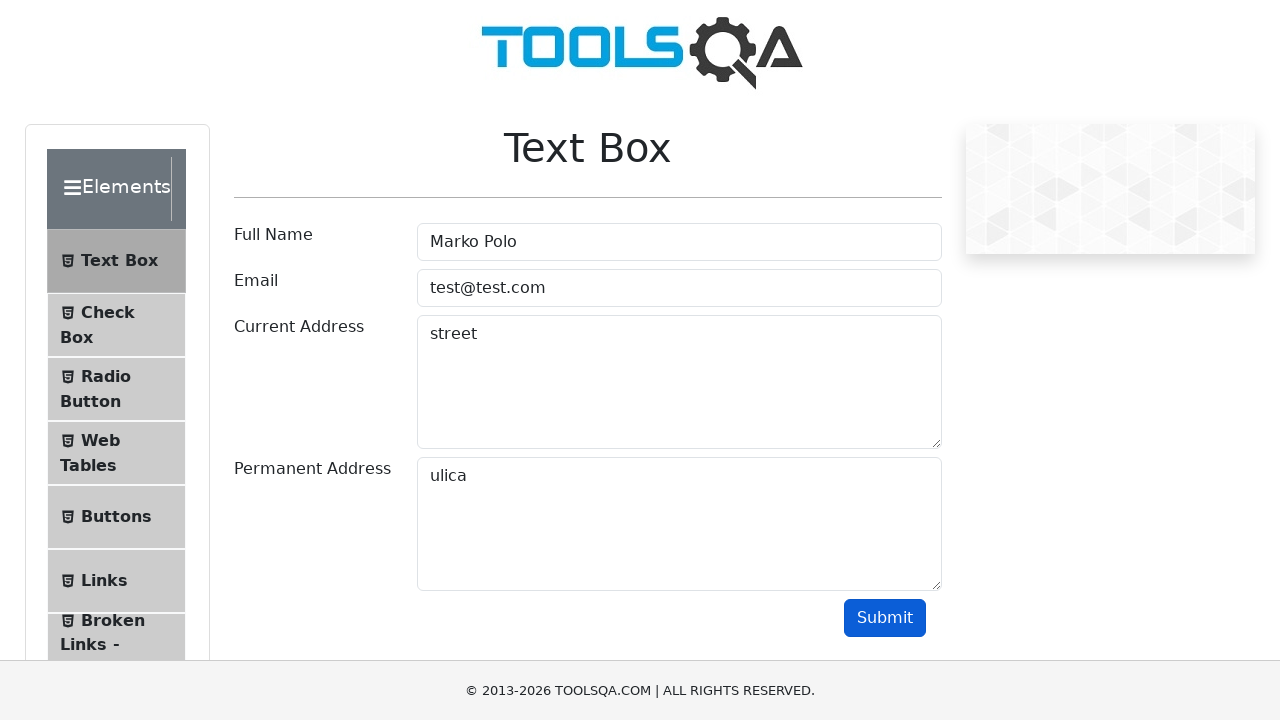

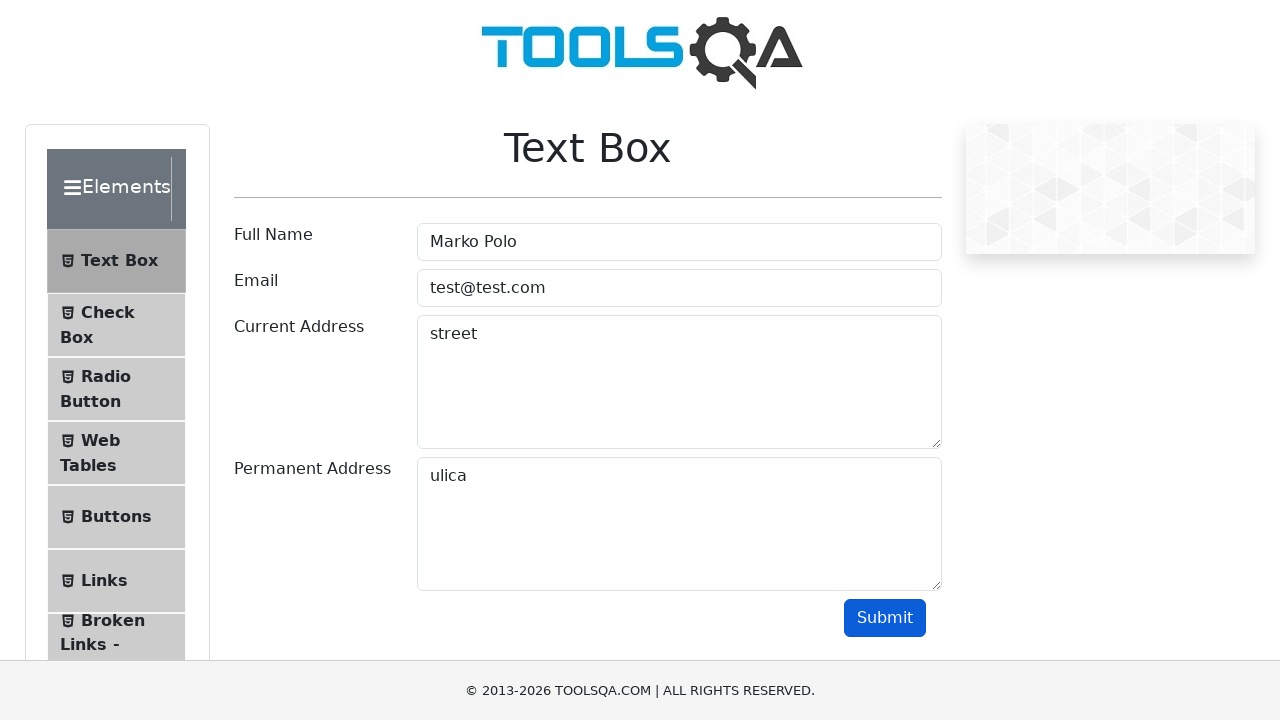